Navigates to WebdriverIO homepage and verifies the Get Started button is enabled

Starting URL: https://webdriver.io

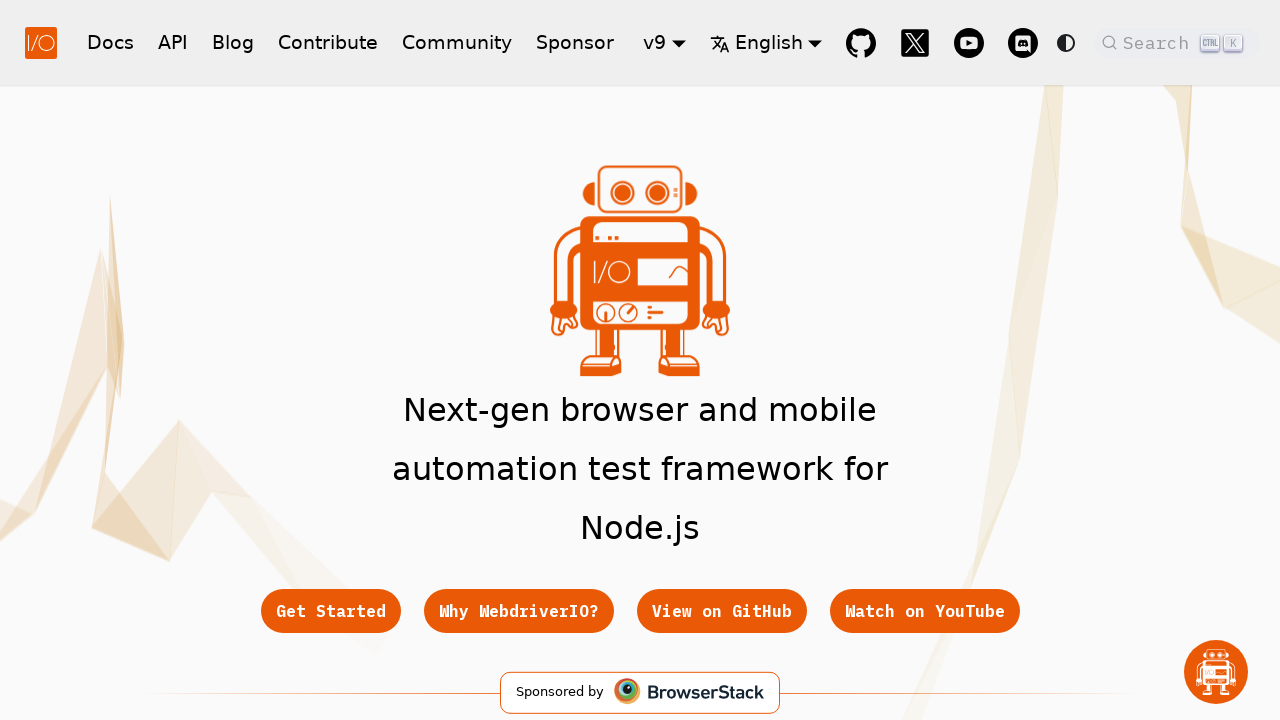

Navigated to WebdriverIO homepage
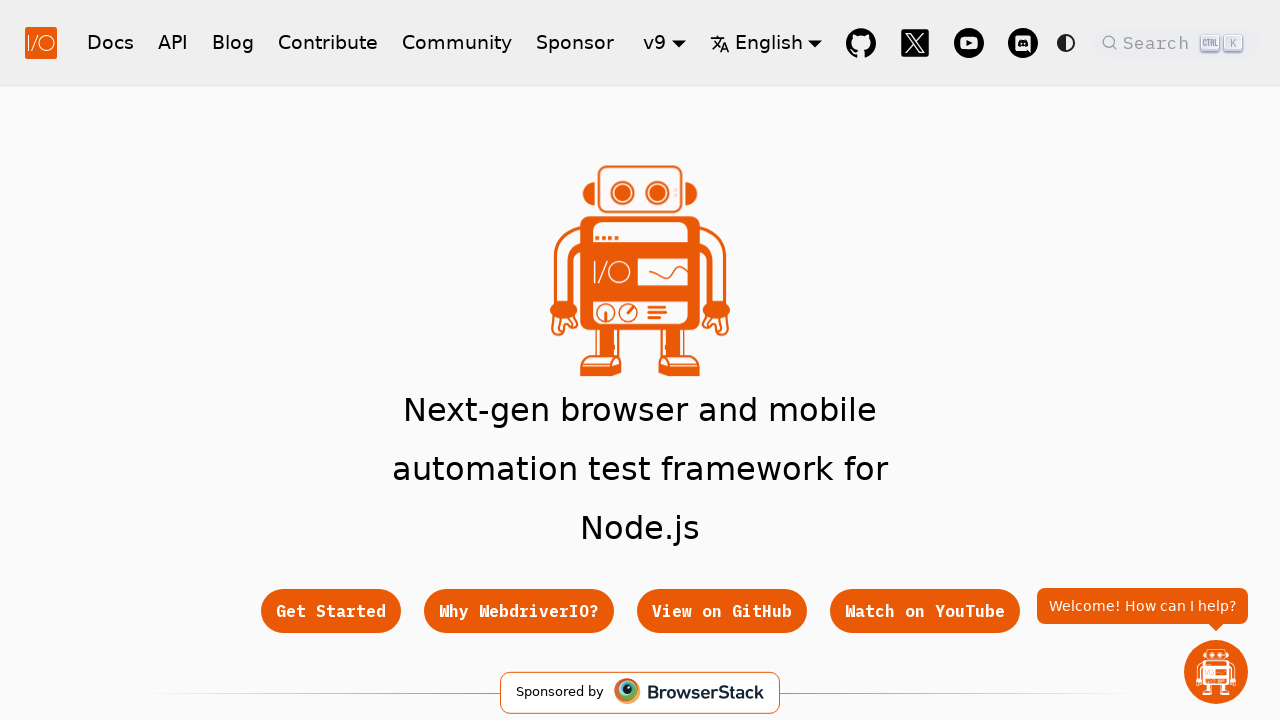

Get Started button loaded and is visible
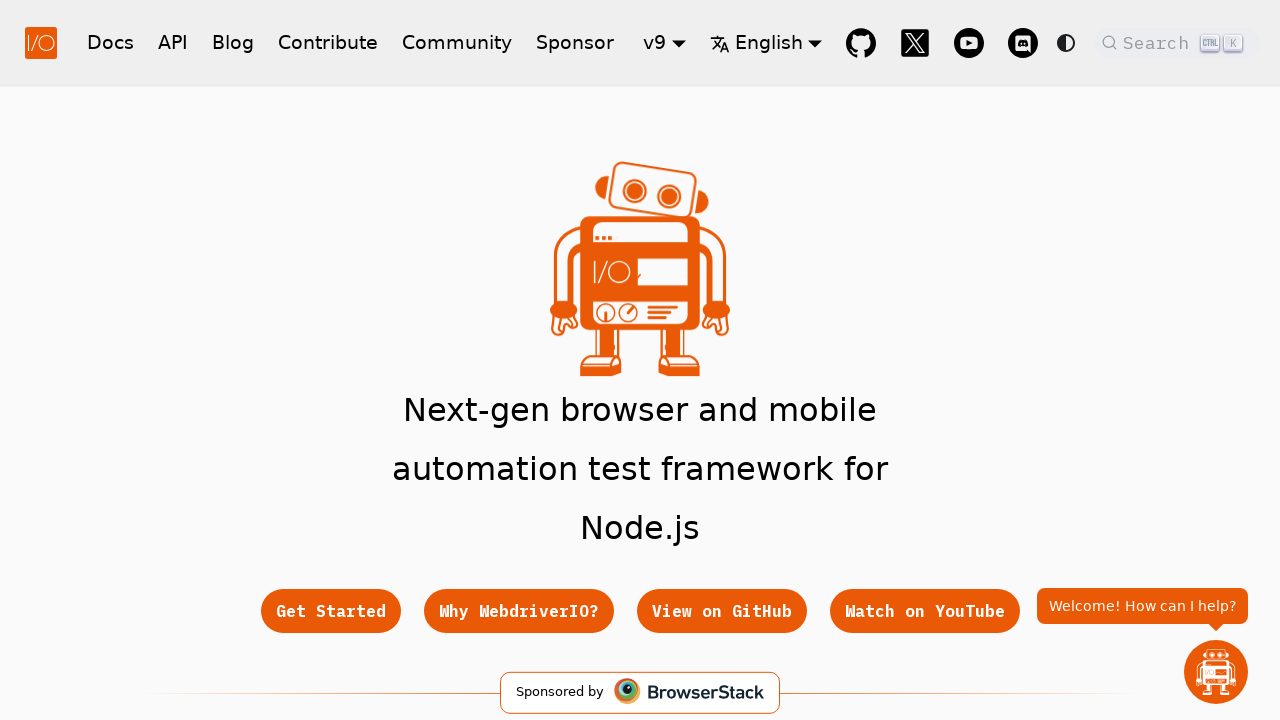

Verified Get Started button is enabled
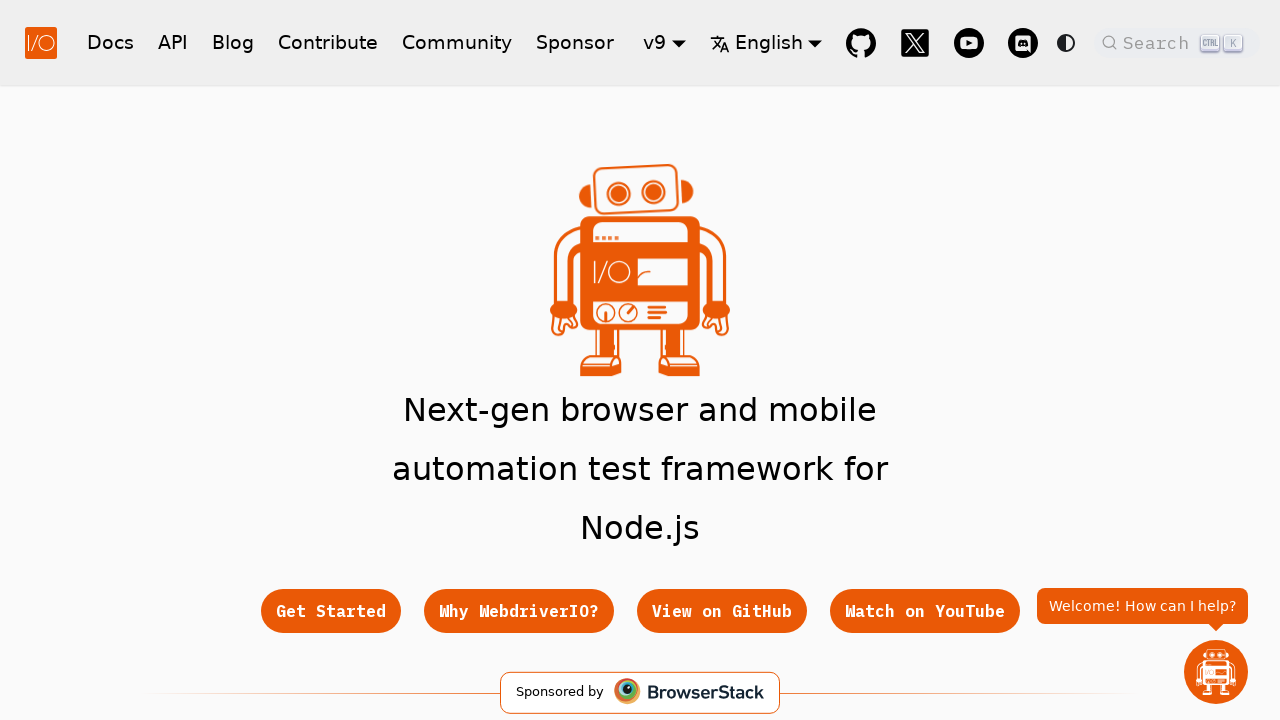

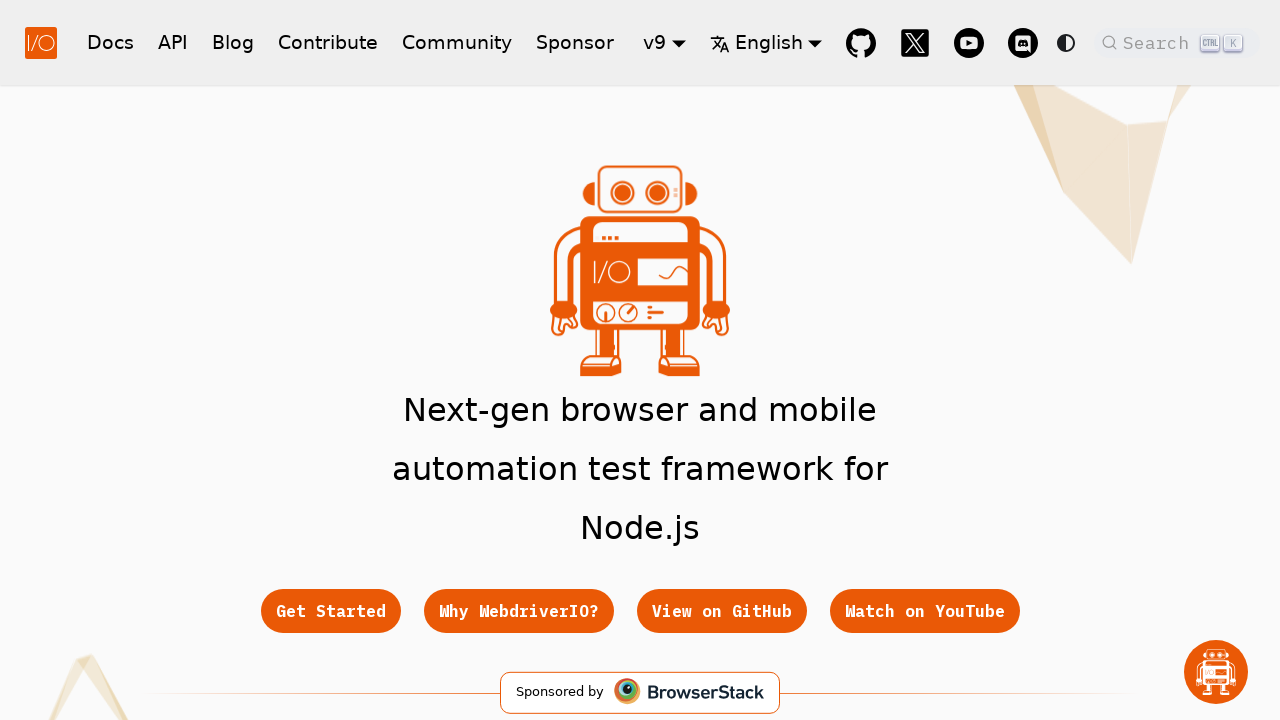